Tests the add/remove elements functionality by clicking the Add Element button to create a Delete button, verifying it's visible, then clicking Delete to remove it

Starting URL: https://the-internet.herokuapp.com/add_remove_elements/

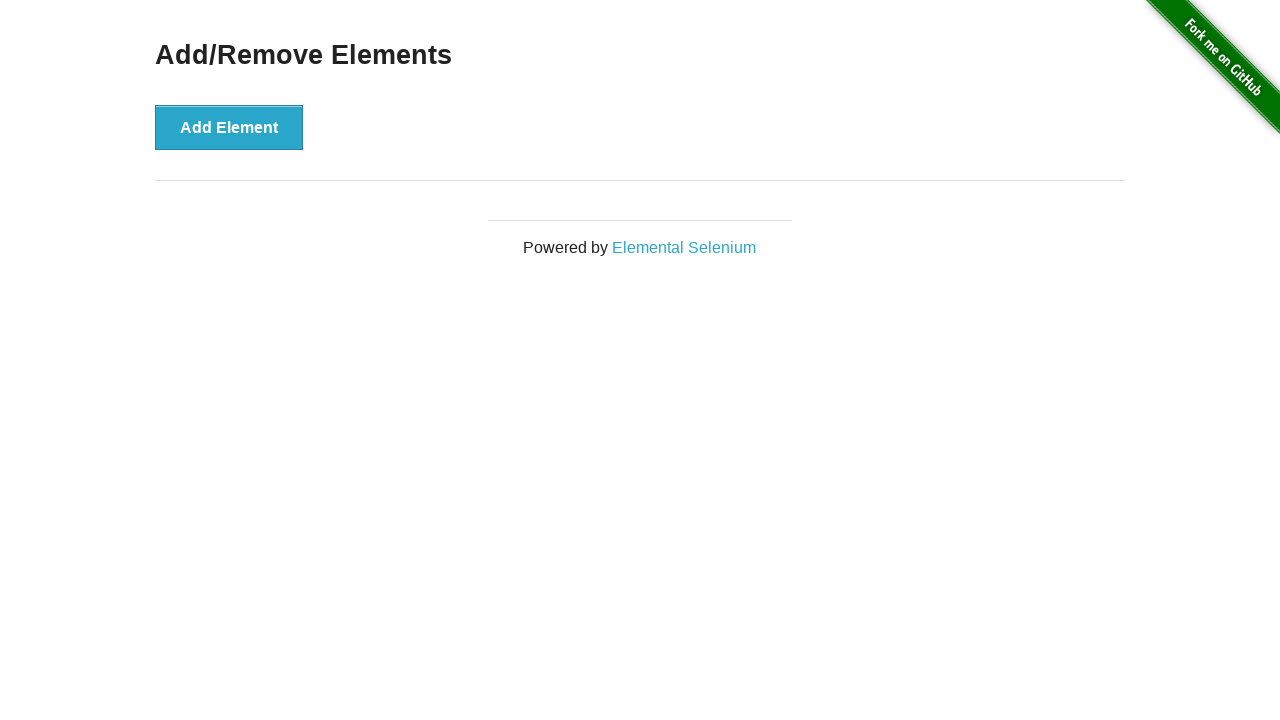

Clicked 'Add Element' button to create a Delete button at (229, 127) on button:text('Add Element')
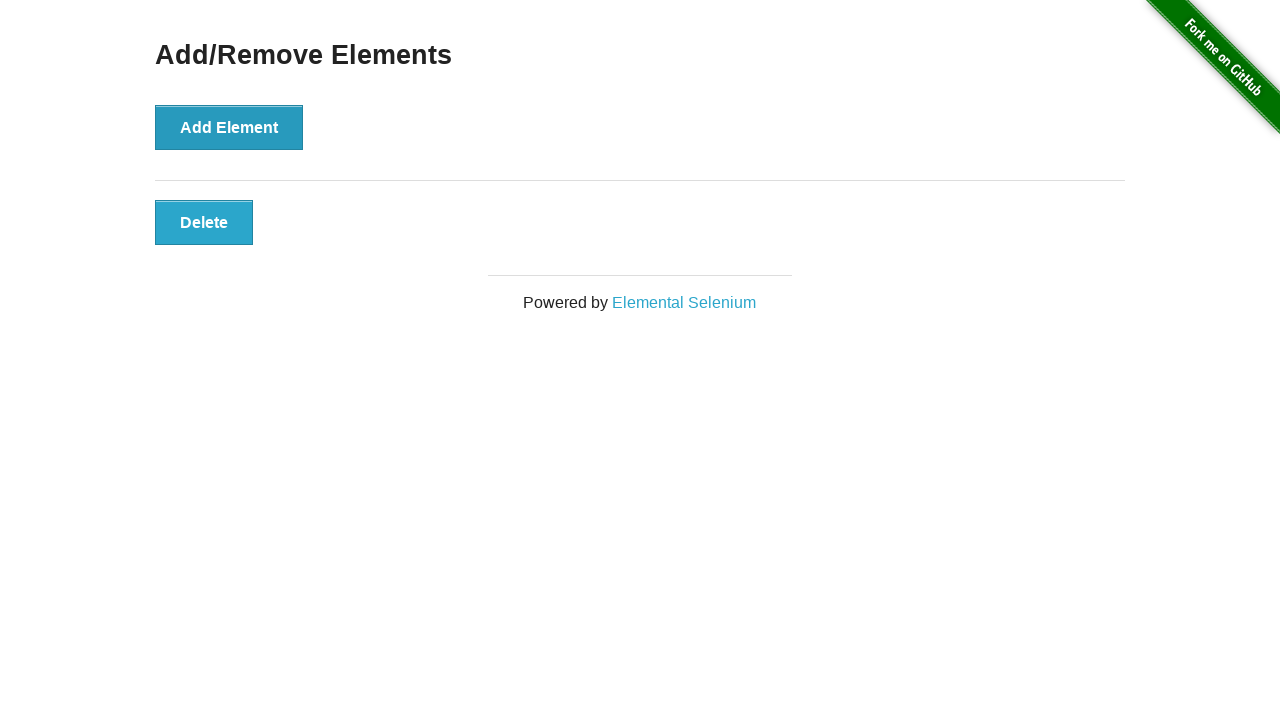

Verified Delete button is visible after adding element
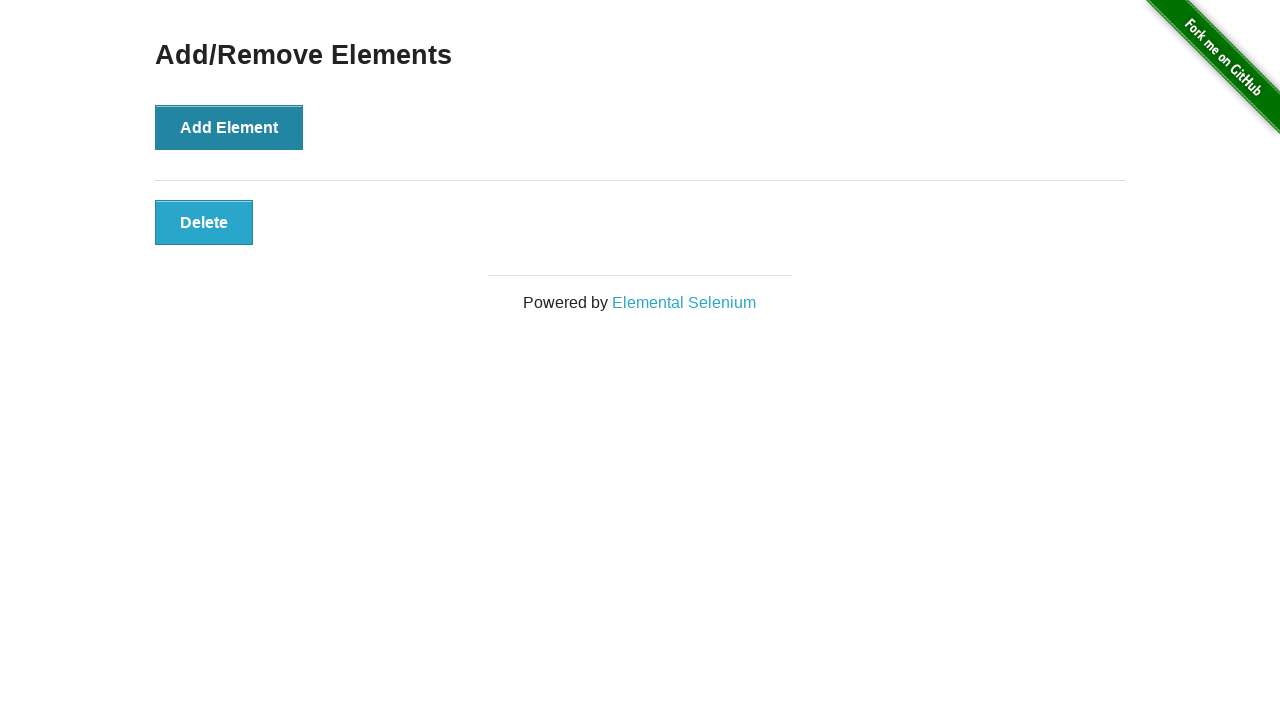

Clicked Delete button to remove the added element at (204, 222) on .added-manually
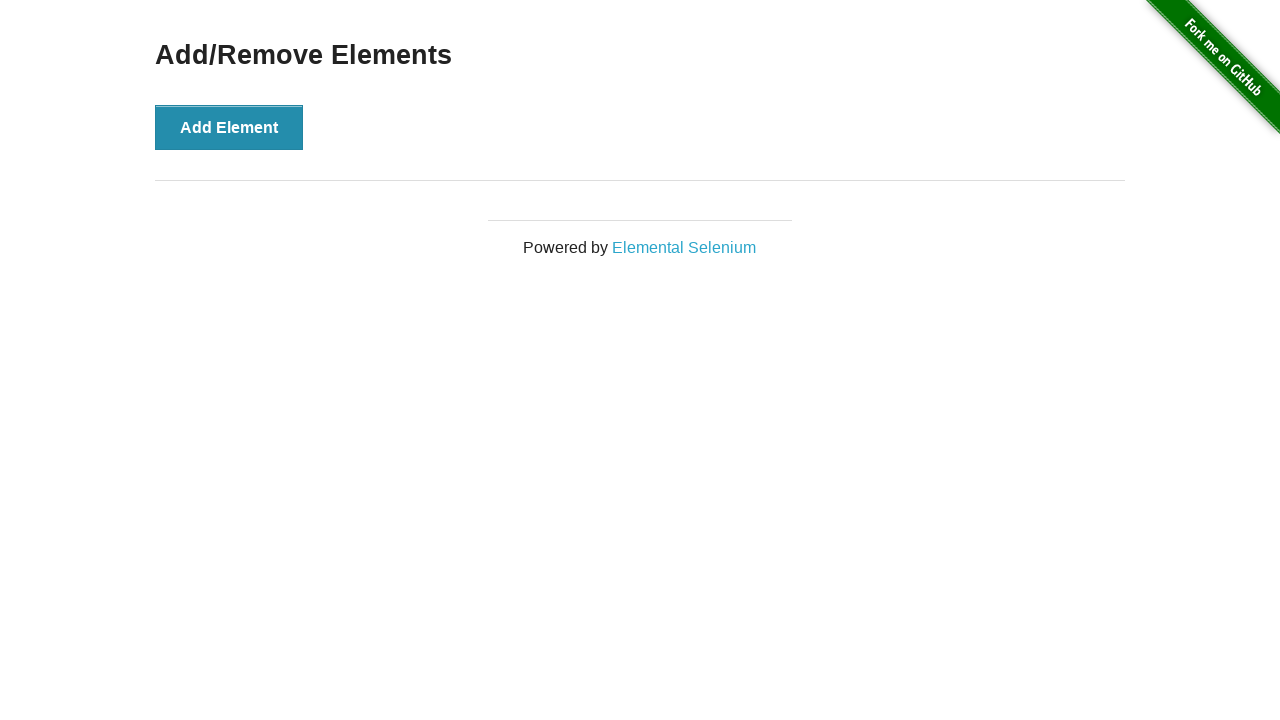

Verified main heading 'Add/Remove Elements' is still visible after deletion
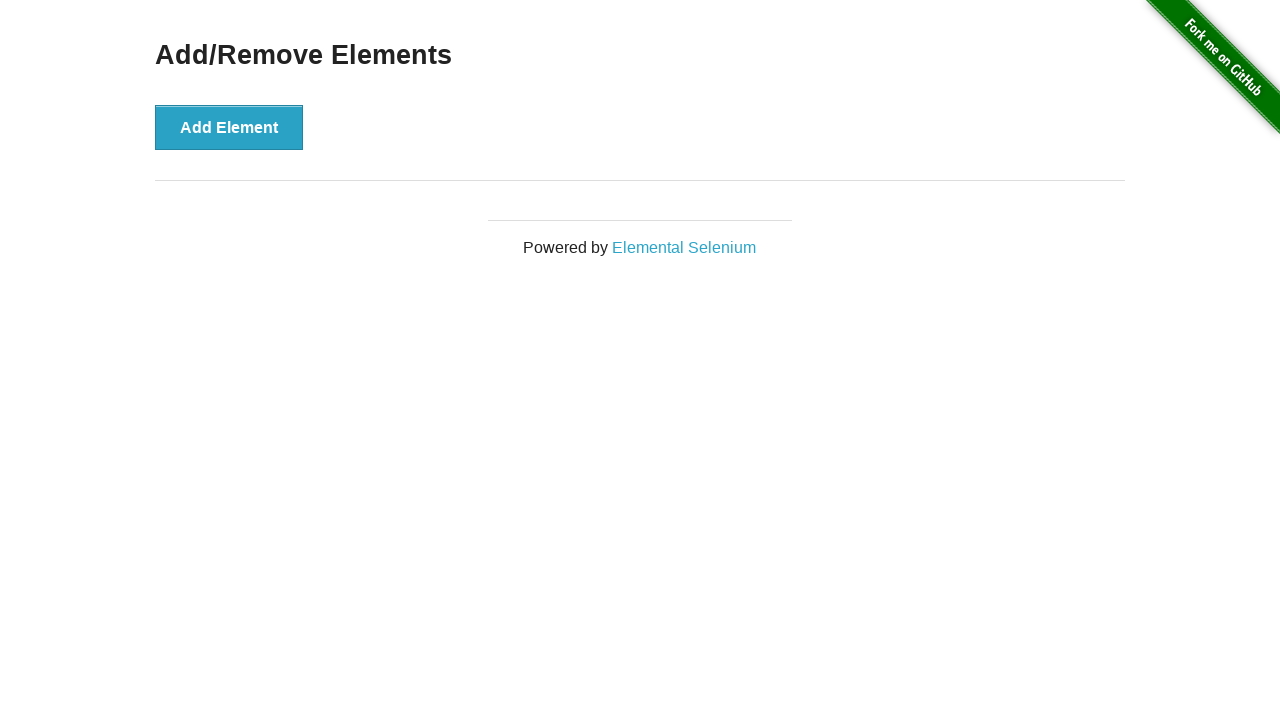

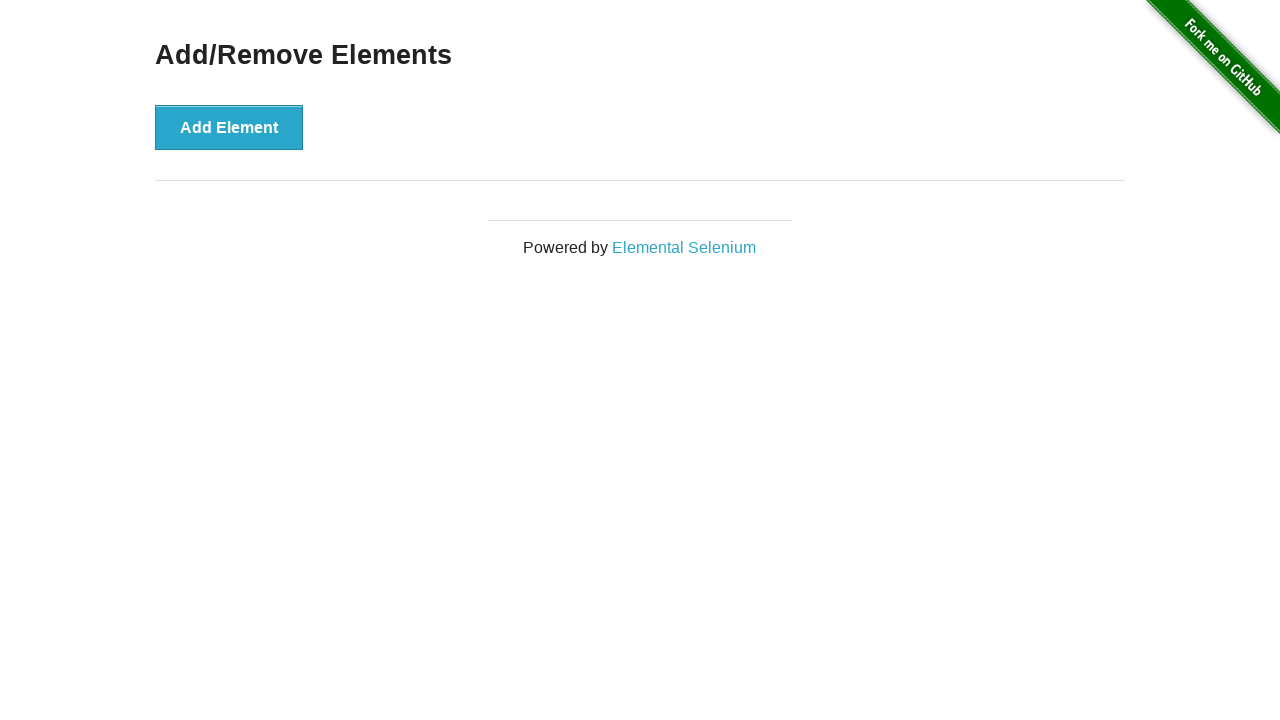